Tests navigation from DemoQA homepage to the Elements section by clicking on the Elements card and verifying the URL changes correctly.

Starting URL: https://demoqa.com/

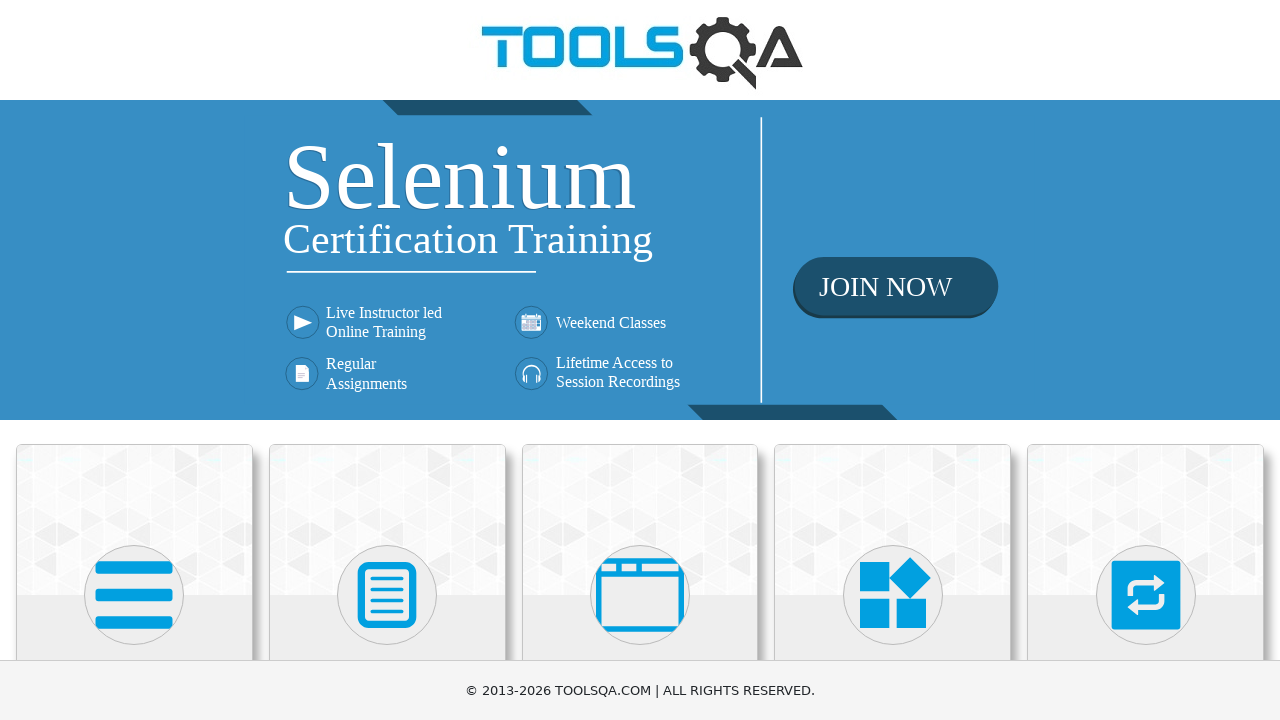

Clicked on the Elements card to navigate at (134, 520) on .top-card:nth-child(1)
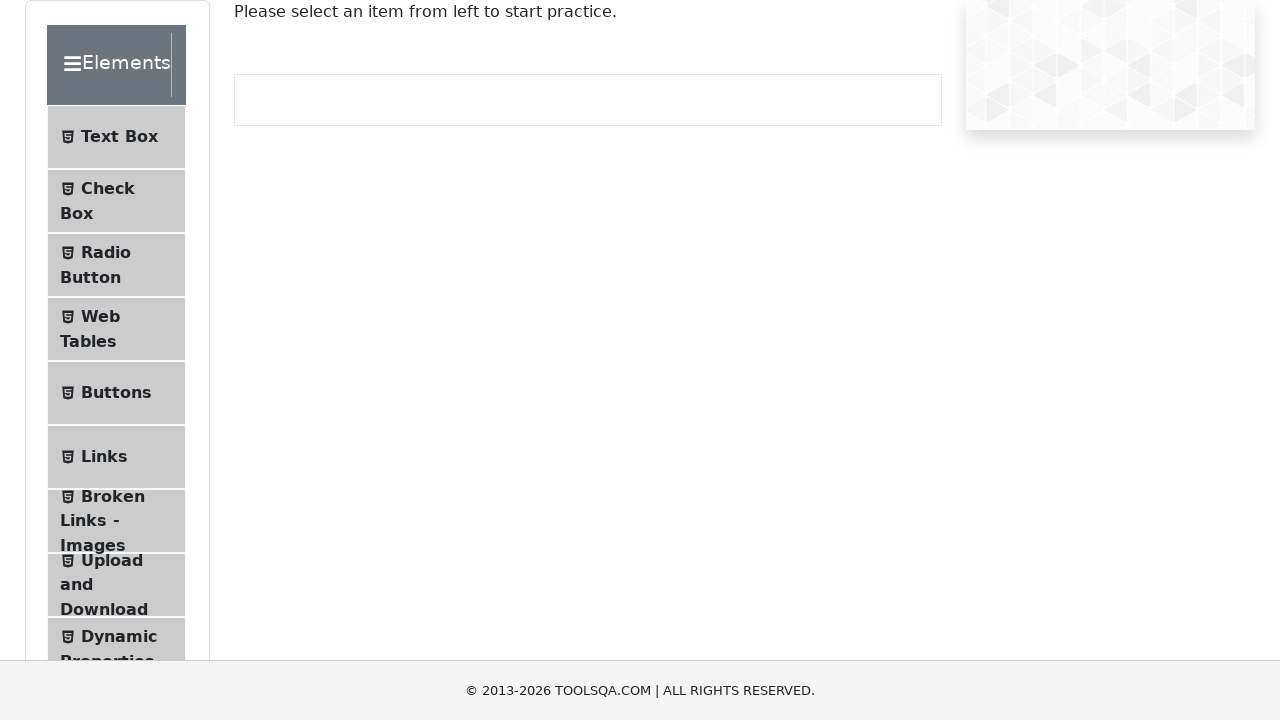

Verified successful navigation to Elements page at https://demoqa.com/elements
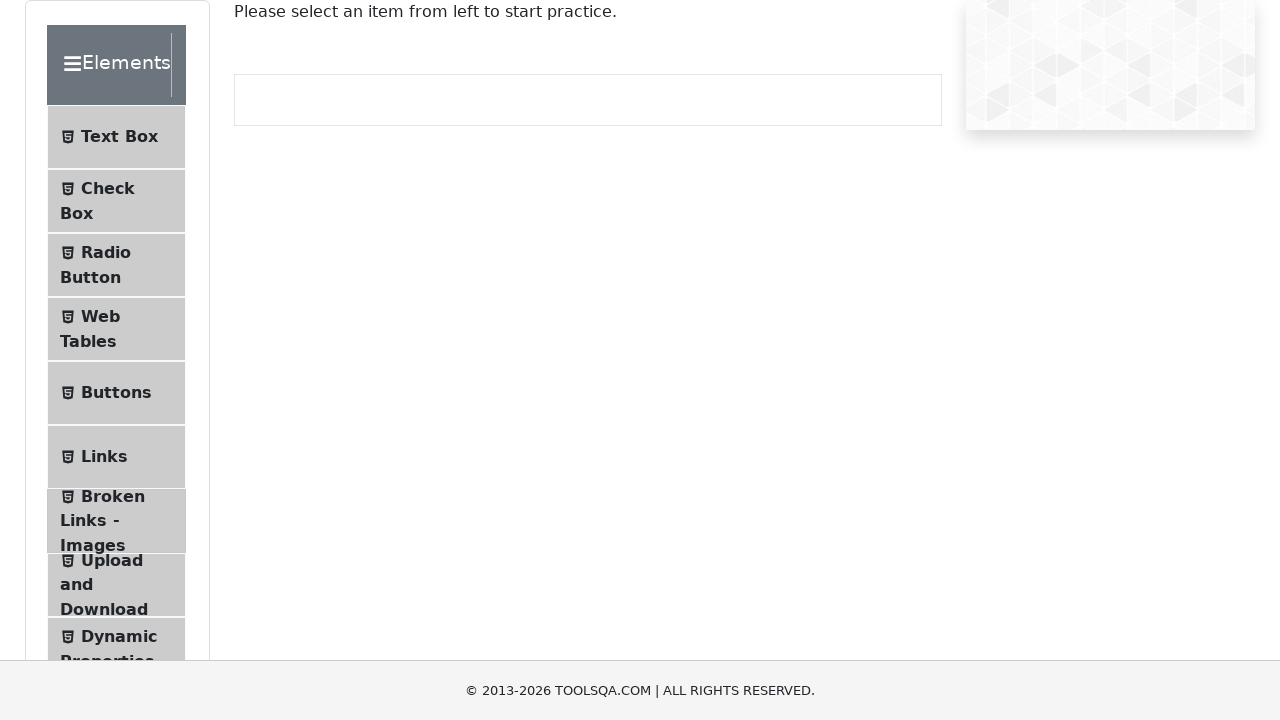

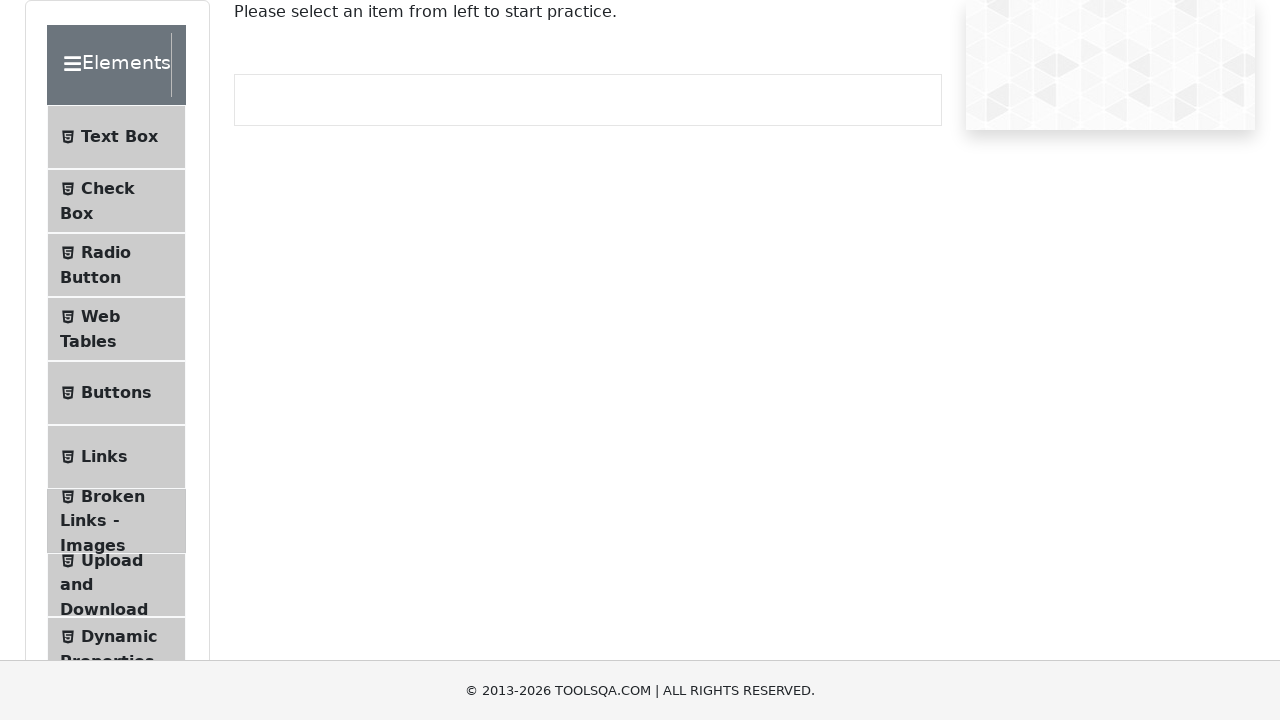